Tests filling a text field on a registration form and retrieving the entered value using getAttribute to verify the input was captured correctly

Starting URL: https://naveenautomationlabs.com/opencart/index.php?route=account/register

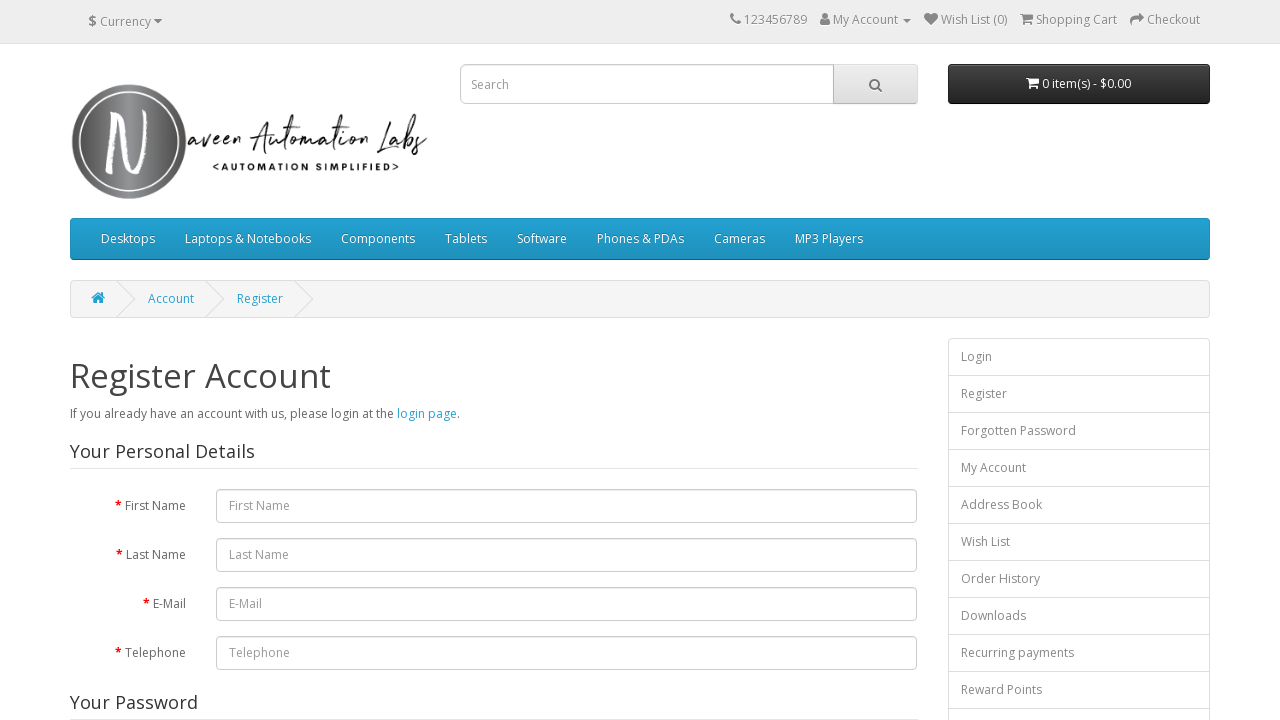

Filled firstname field with 'naveenautomationlabs' on #input-firstname
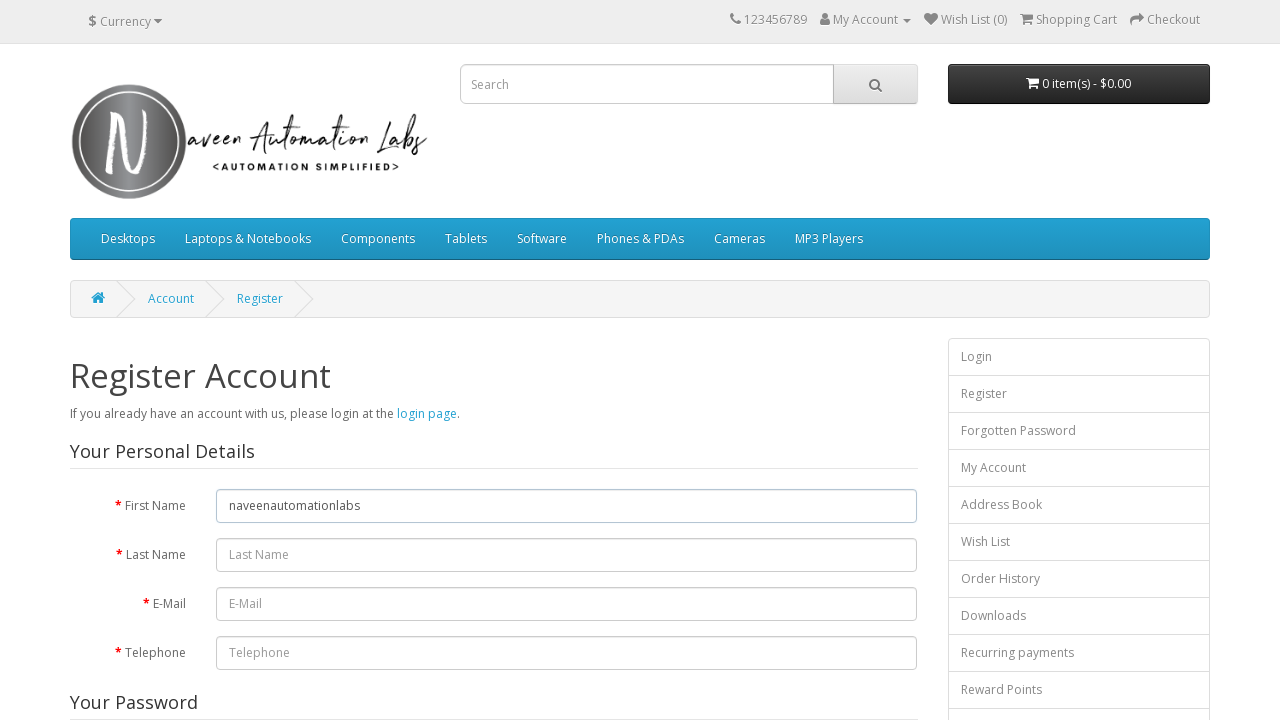

Retrieved firstname field value: 'naveenautomationlabs'
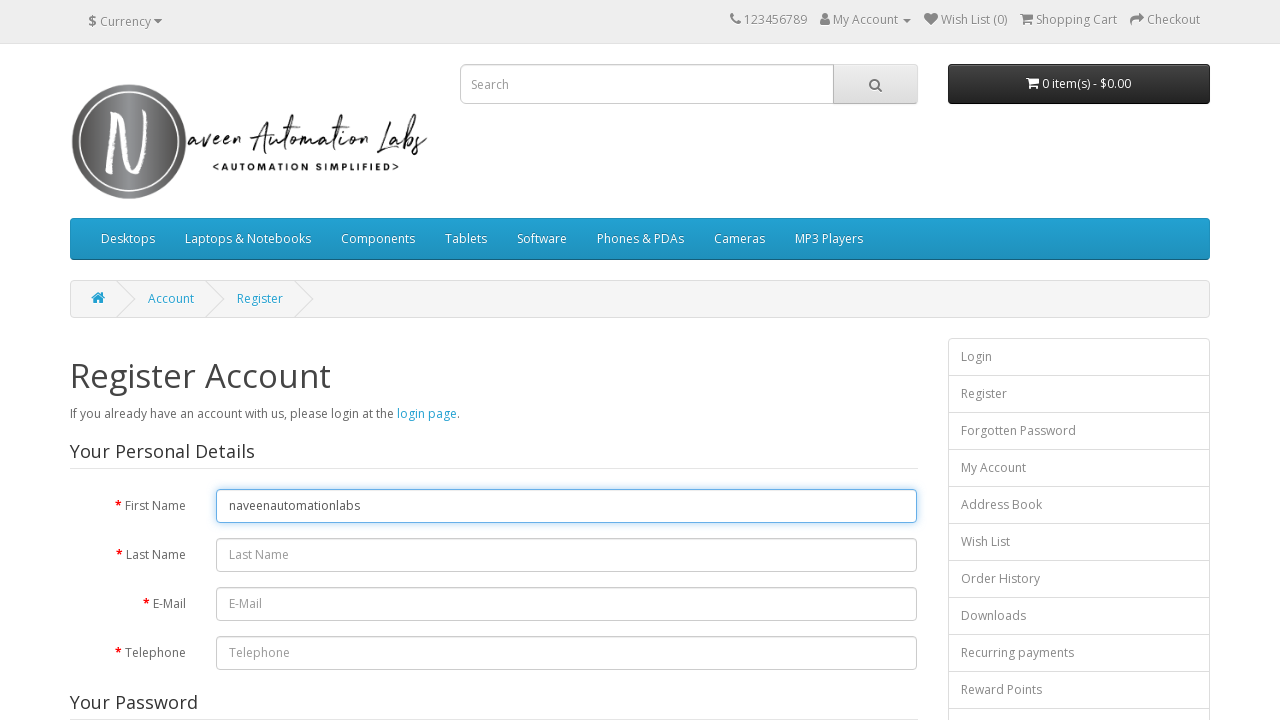

Filled lastname field with 'testlastname' on #input-lastname
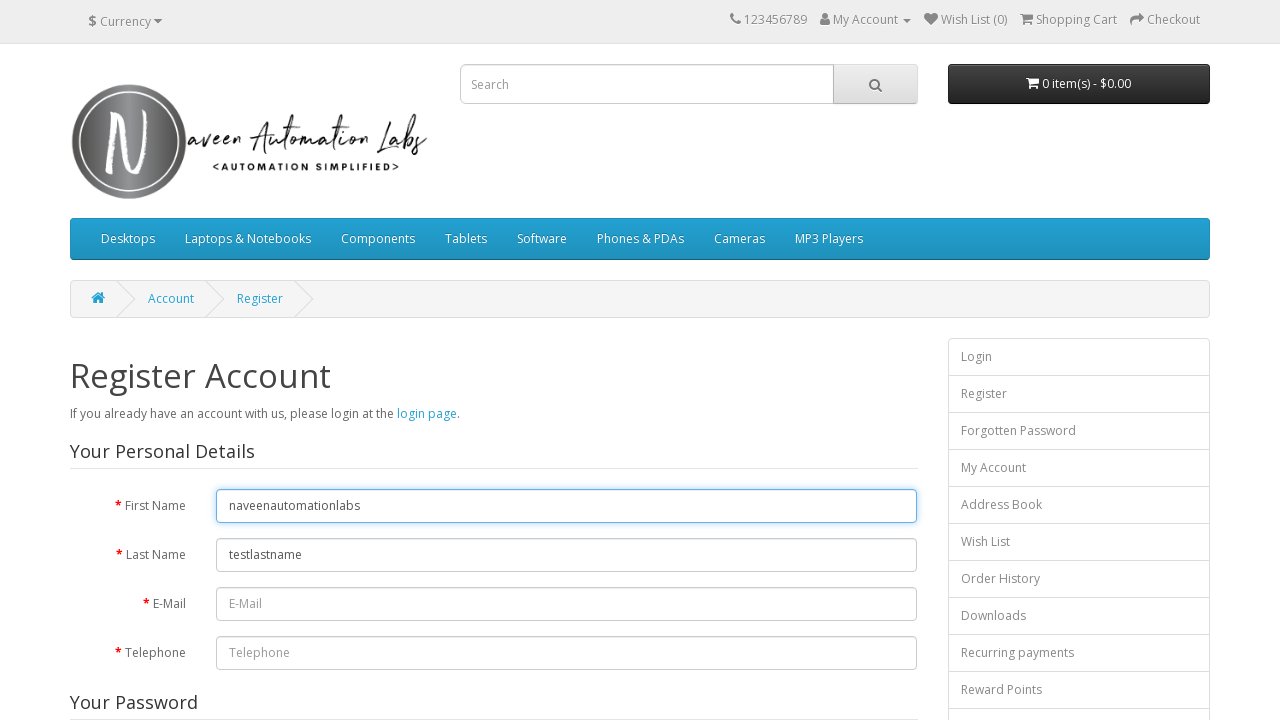

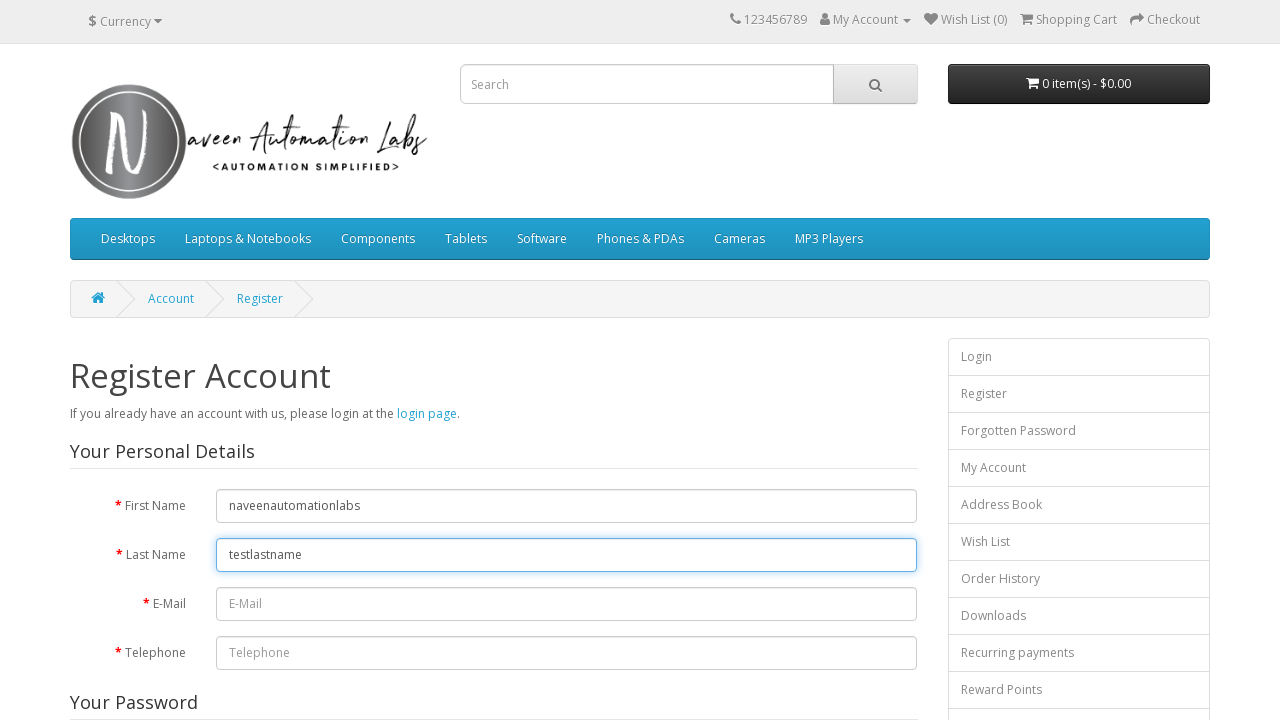